Tests navigation by clicking a link with dynamically calculated text (based on pi^e*10000), then fills out a multi-field form with personal information and submits it.

Starting URL: http://suninjuly.github.io/find_link_text

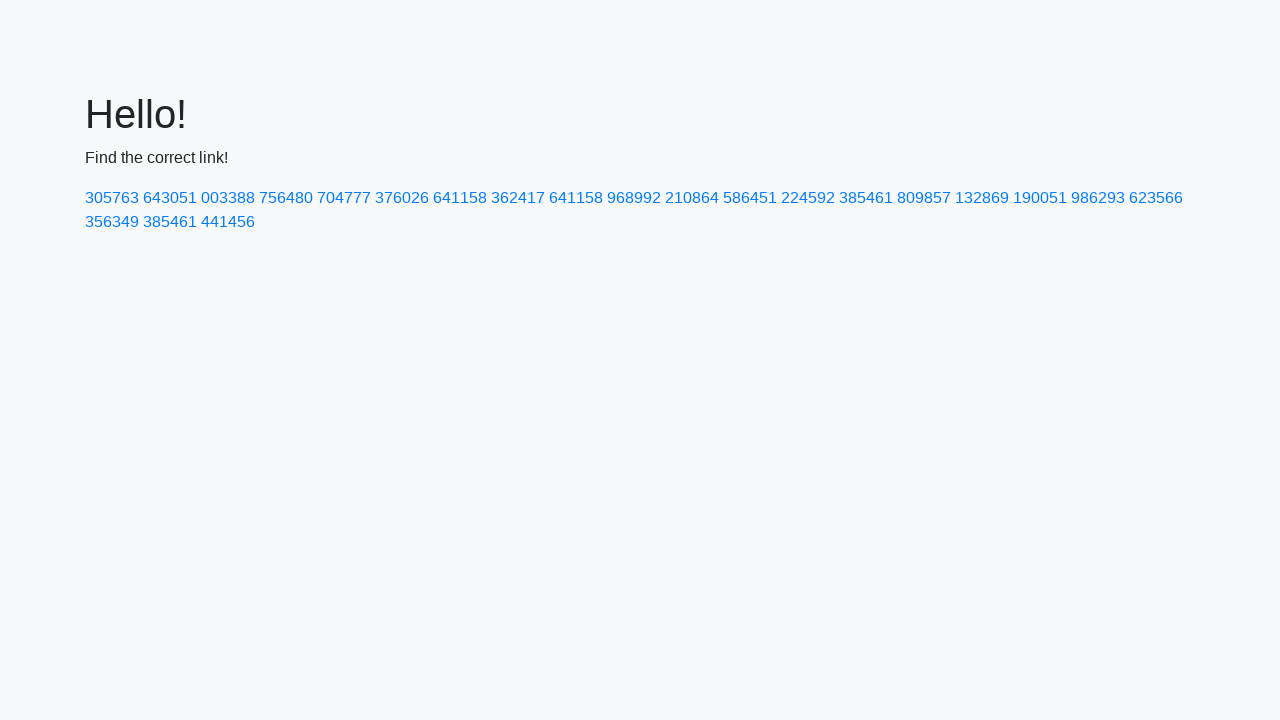

Clicked link with dynamically calculated text '224592' (pi^e*10000) at (808, 198) on text=224592
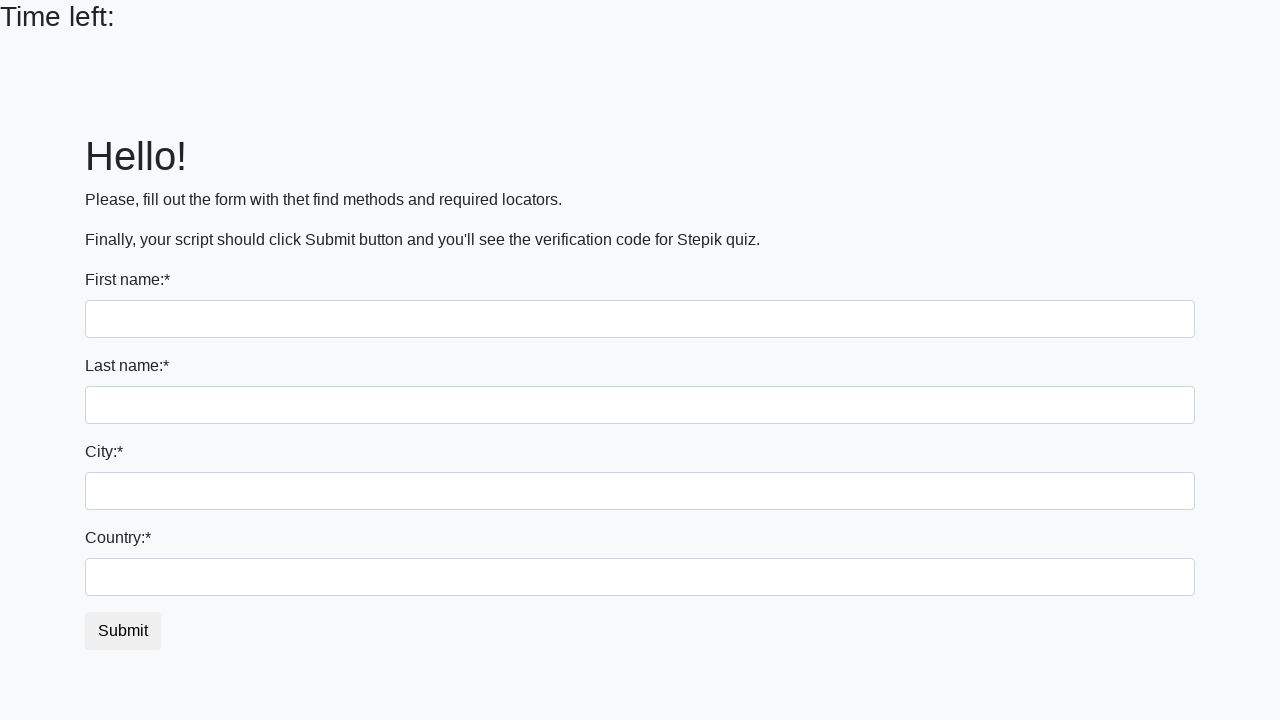

Filled first name field with 'Ivan' on input
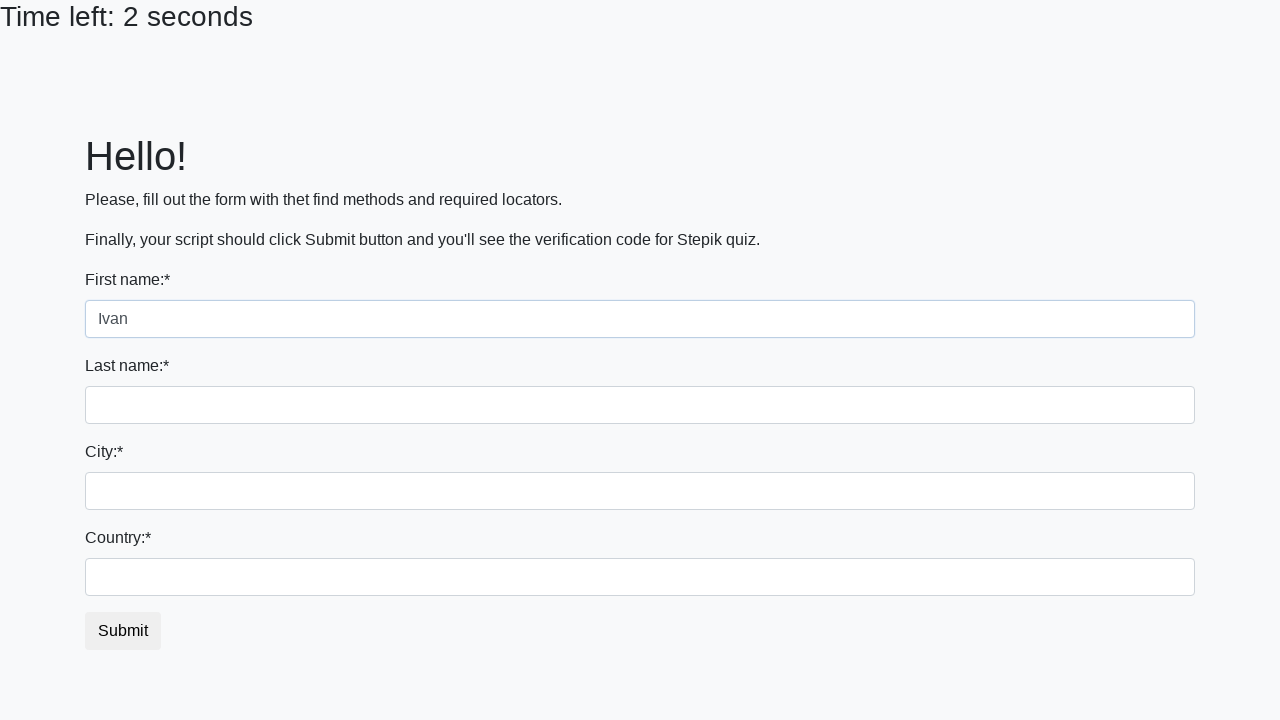

Filled last name field with 'Petrov' on input[name='last_name']
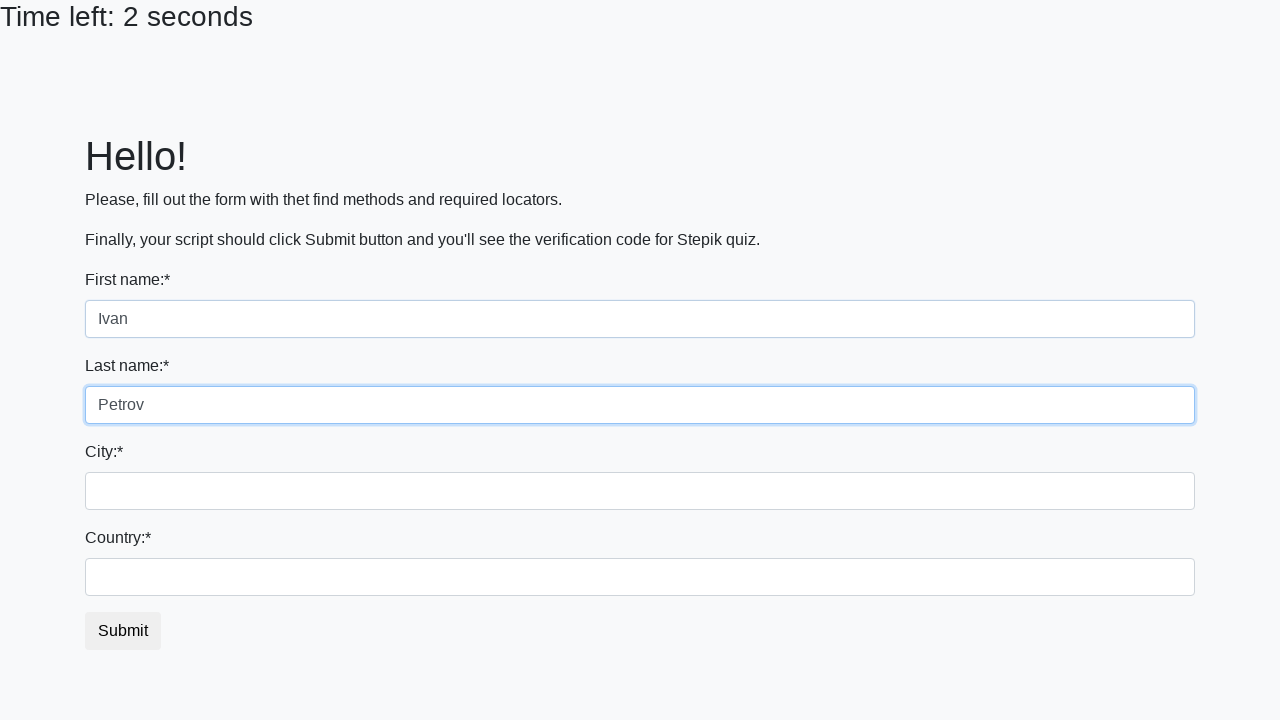

Filled city field with 'Smolensk' on .city
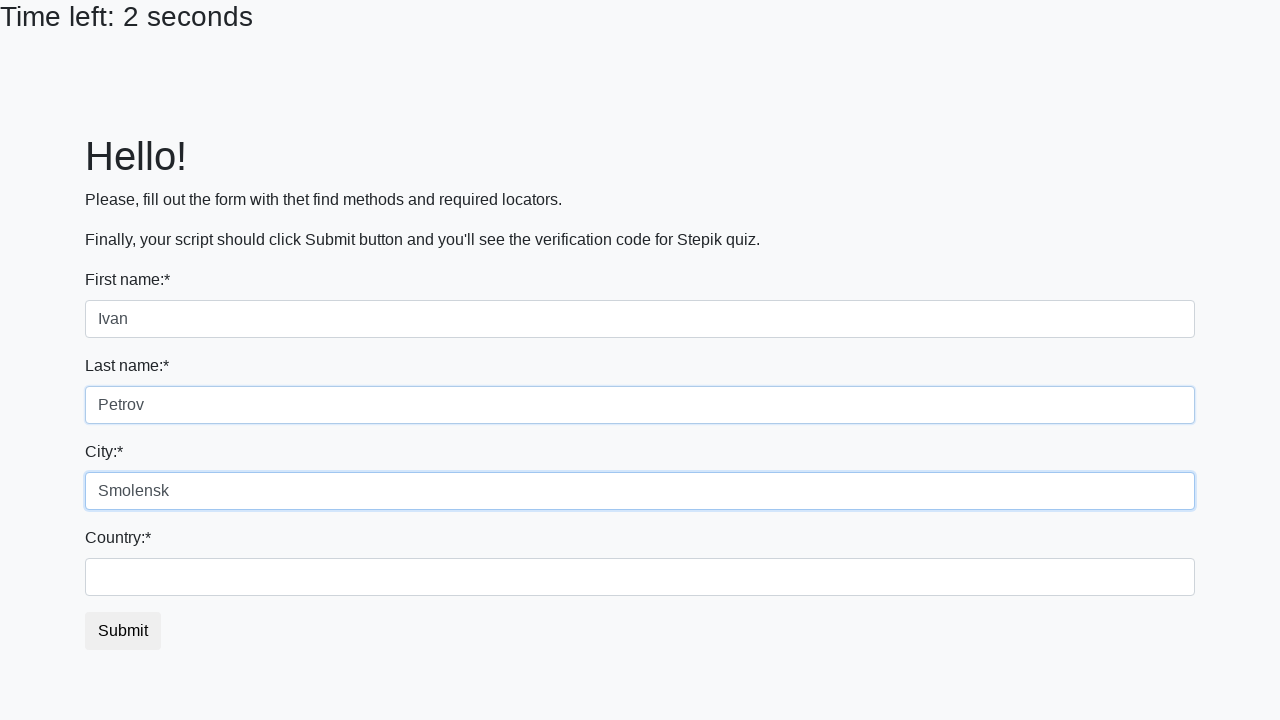

Filled country field with 'Russia' on #country
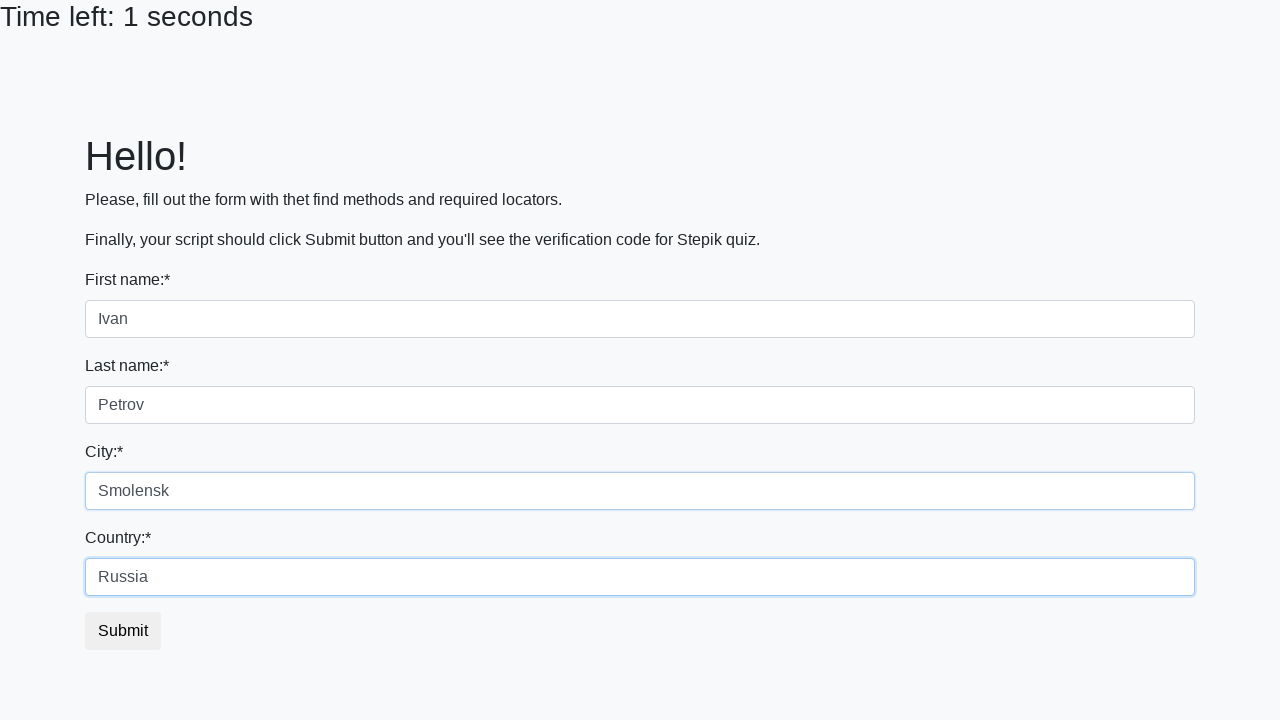

Clicked submit button to complete form submission at (123, 631) on button.btn
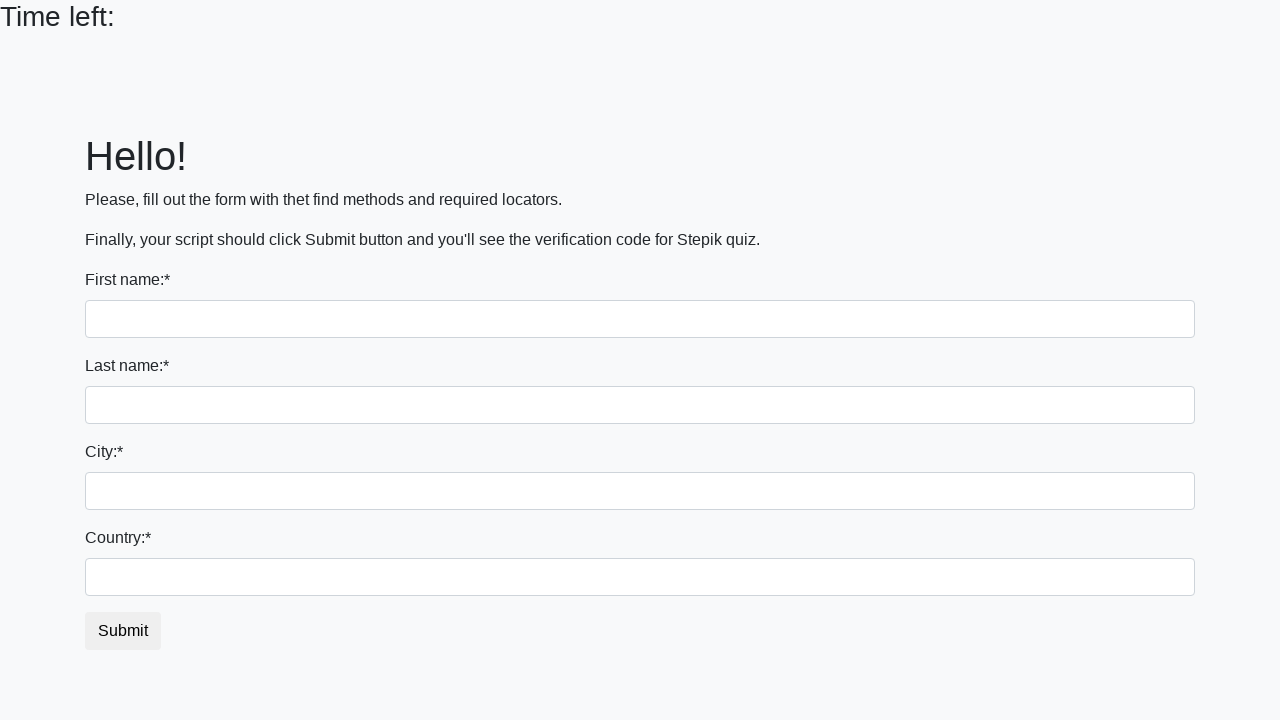

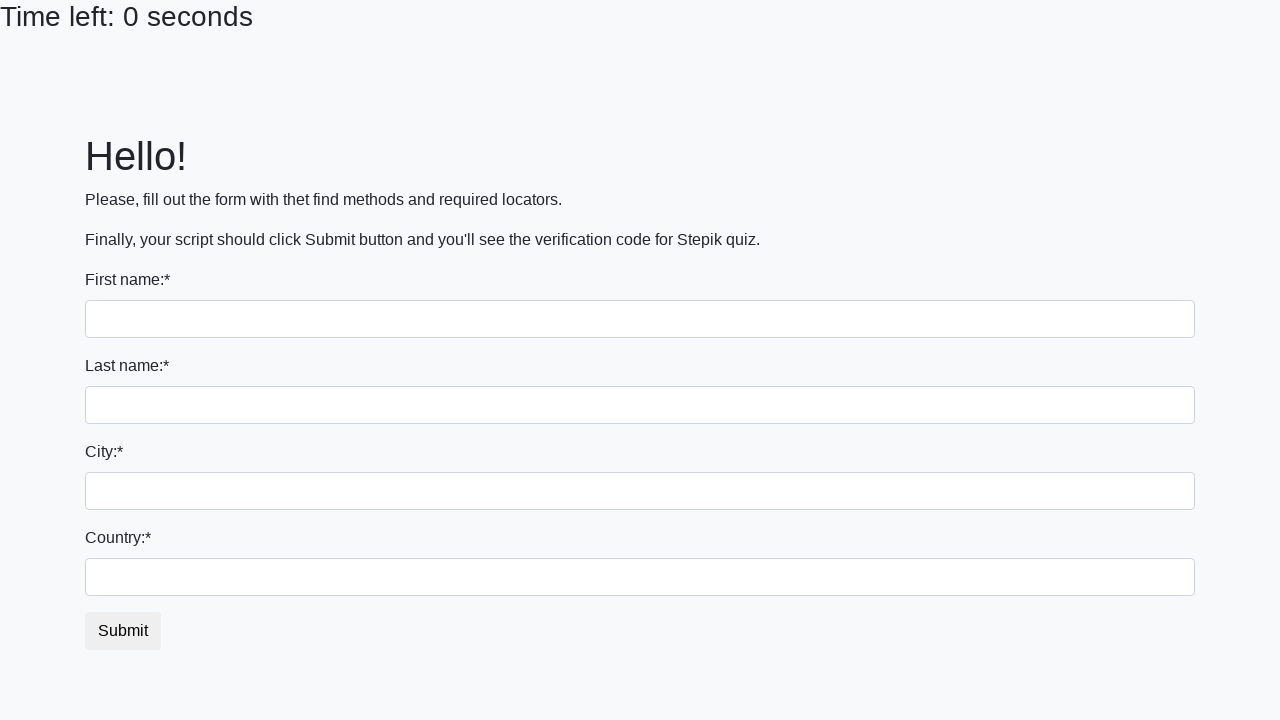